Tests adding and removing elements by clicking buttons that dynamically create and delete DOM elements

Starting URL: http://the-internet.herokuapp.com/add_remove_elements/

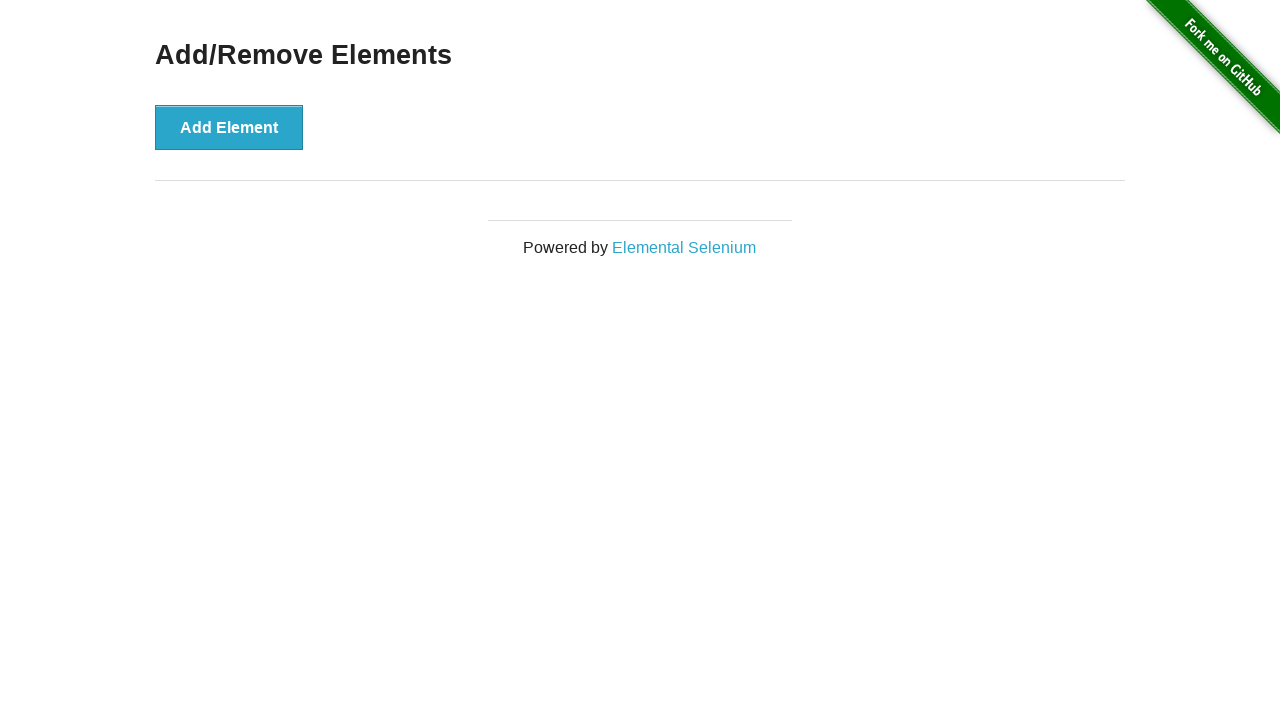

Clicked 'Add Element' button to create a new element at (229, 127) on button[onclick='addElement()']
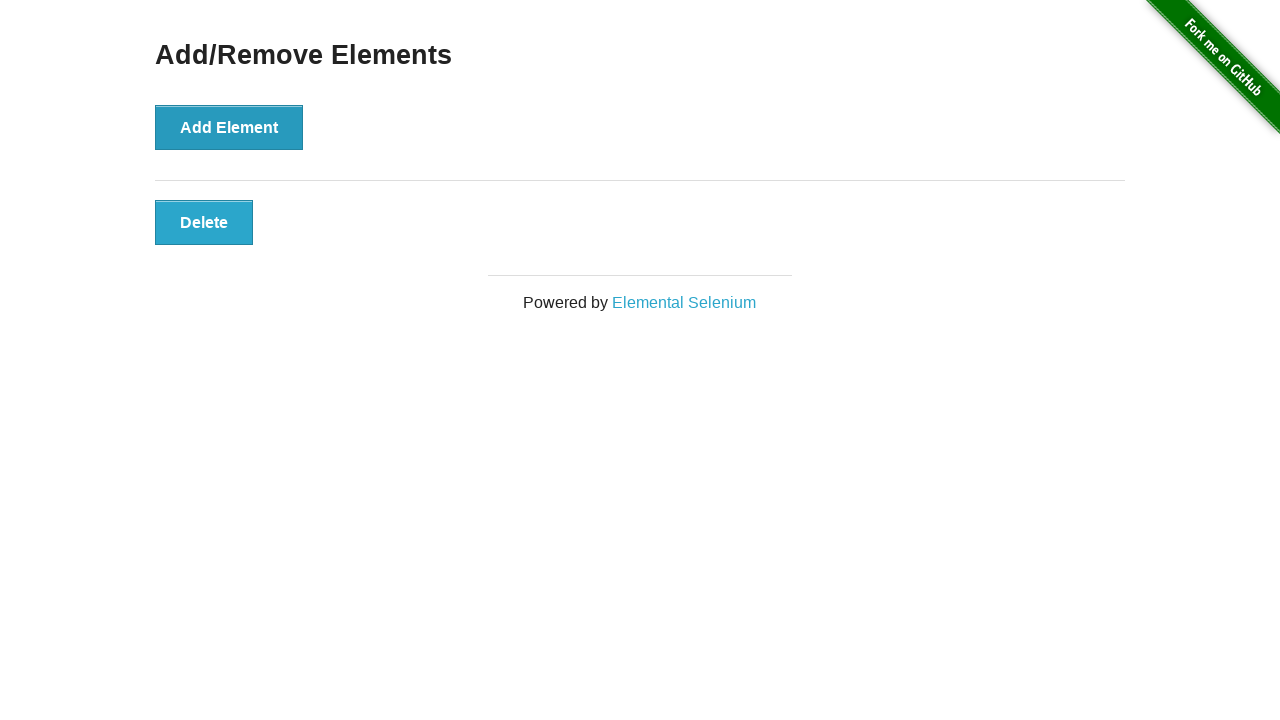

Delete button appeared after adding element
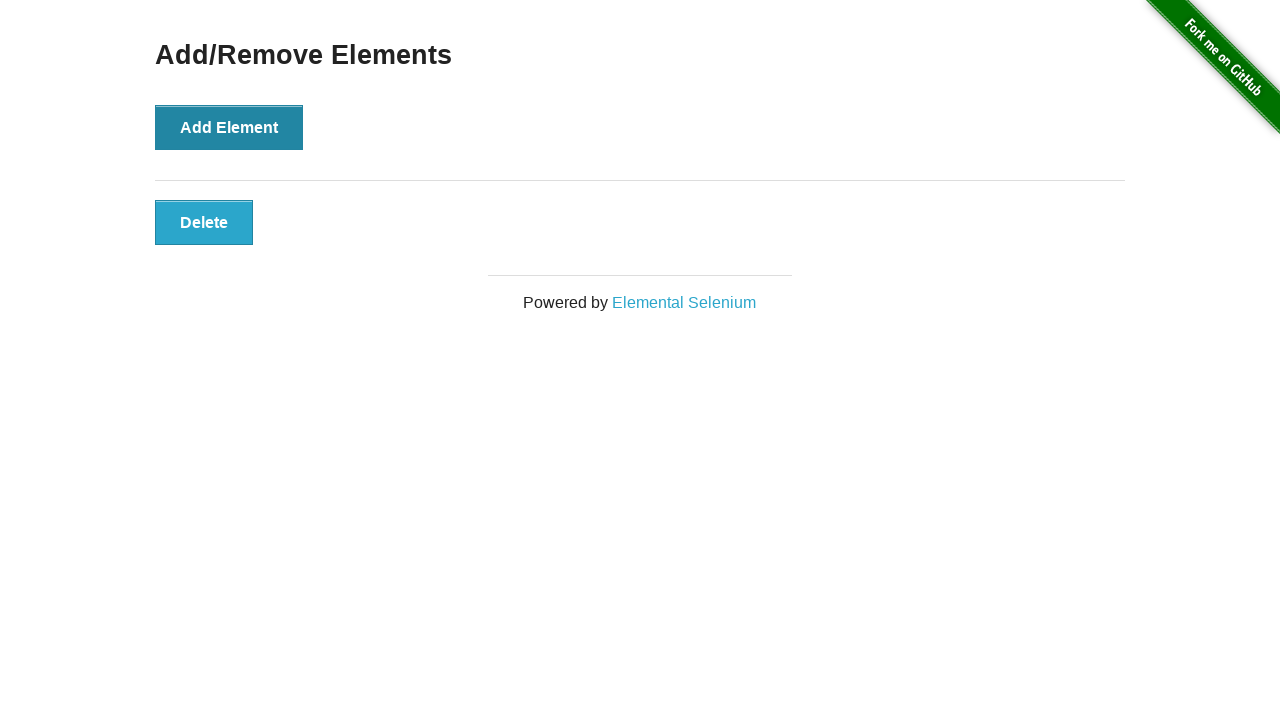

Clicked 'Delete' button to remove the element at (204, 222) on button[onclick='deleteElement()']
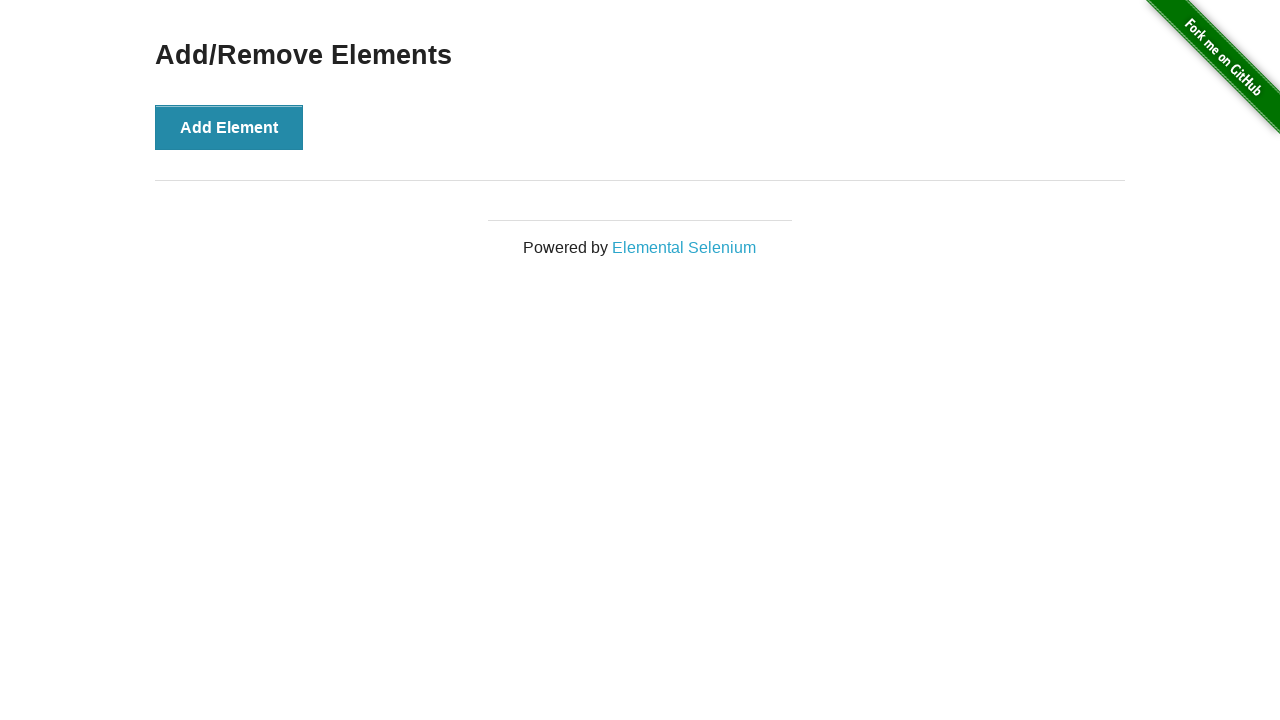

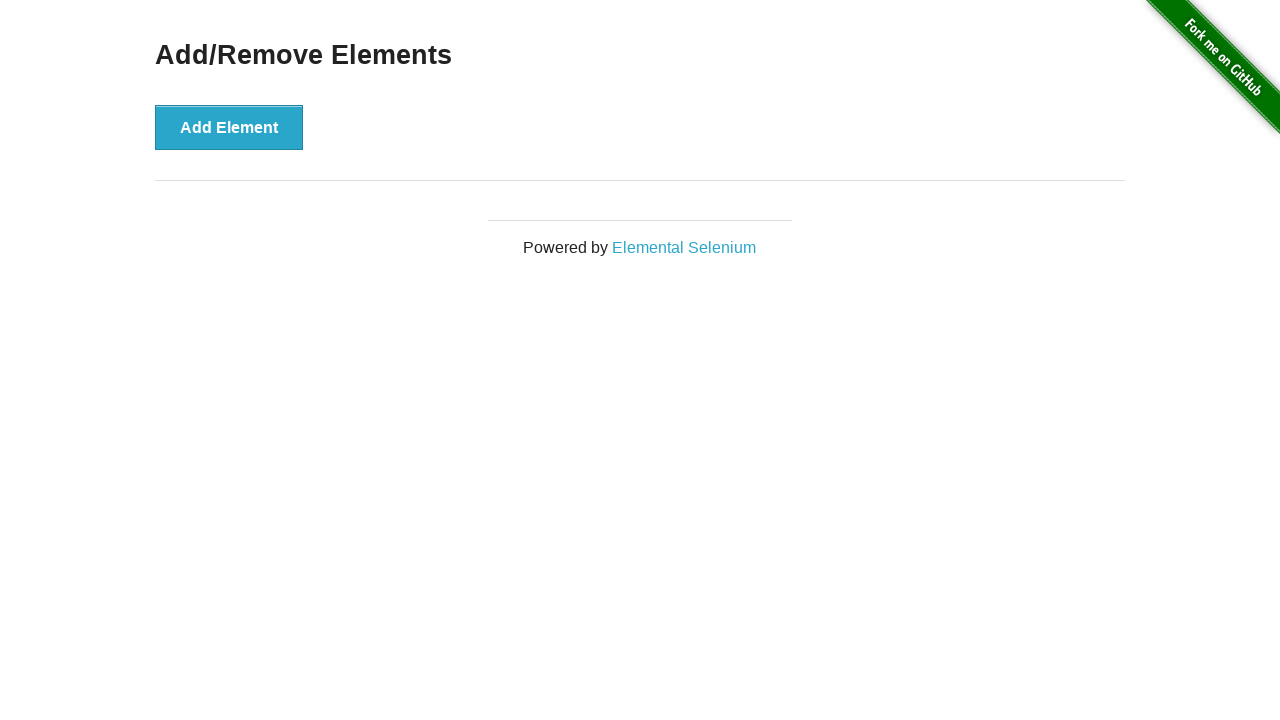